Tests multi-select dropdown functionality by selecting multiple options using different methods (by index, value, and visible text), then deselects all options

Starting URL: https://www.krninformatix.com/sample.html

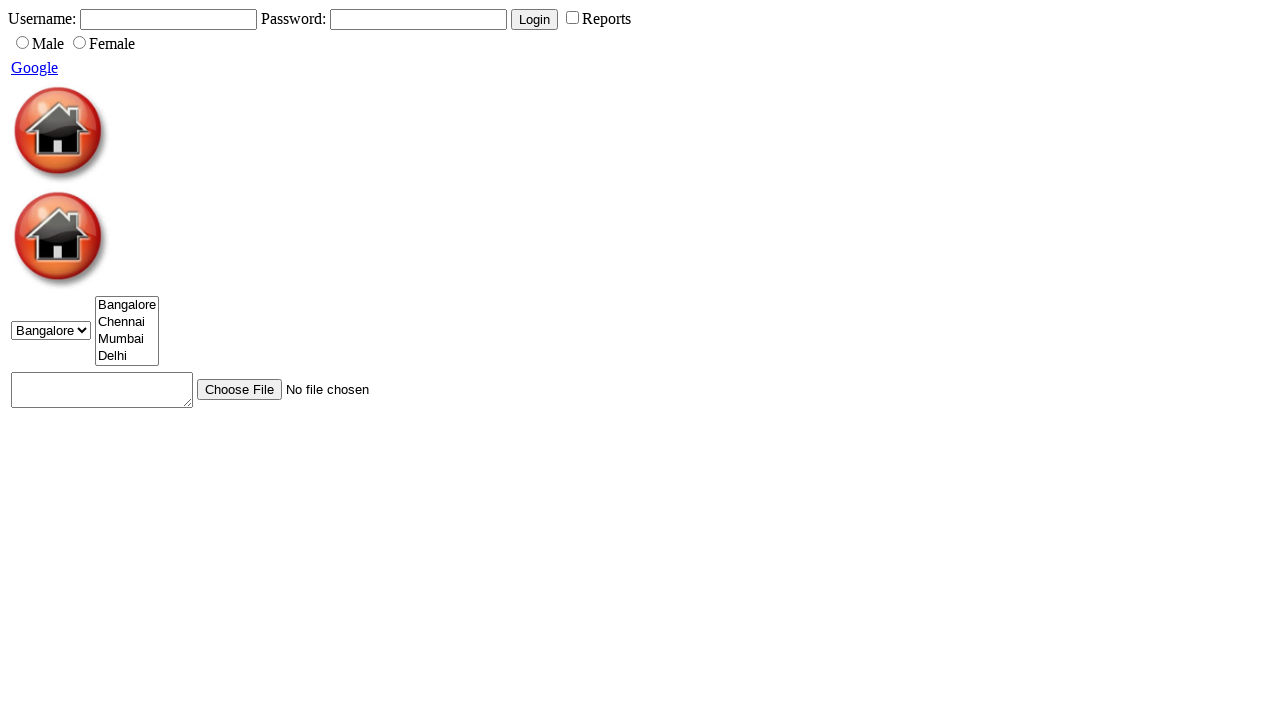

Located multi-select dropdown element with id 'cities'
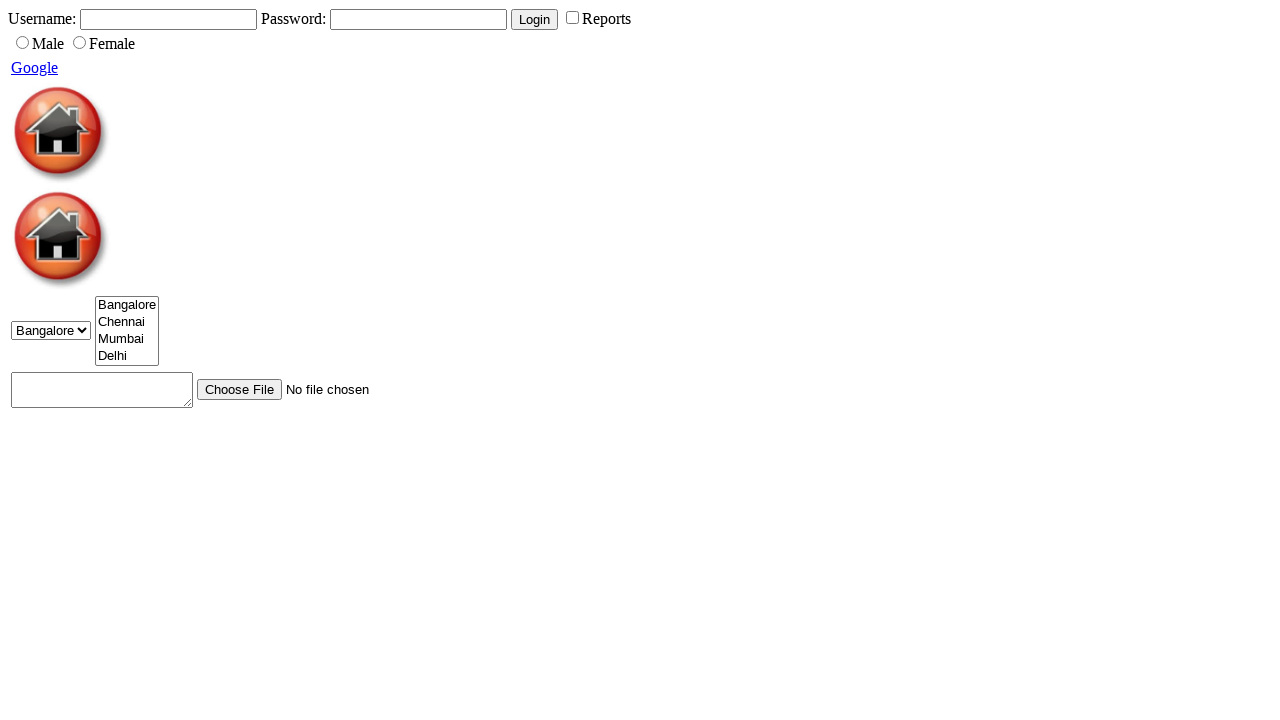

Selected option by index 1 from multi-select dropdown on #cities
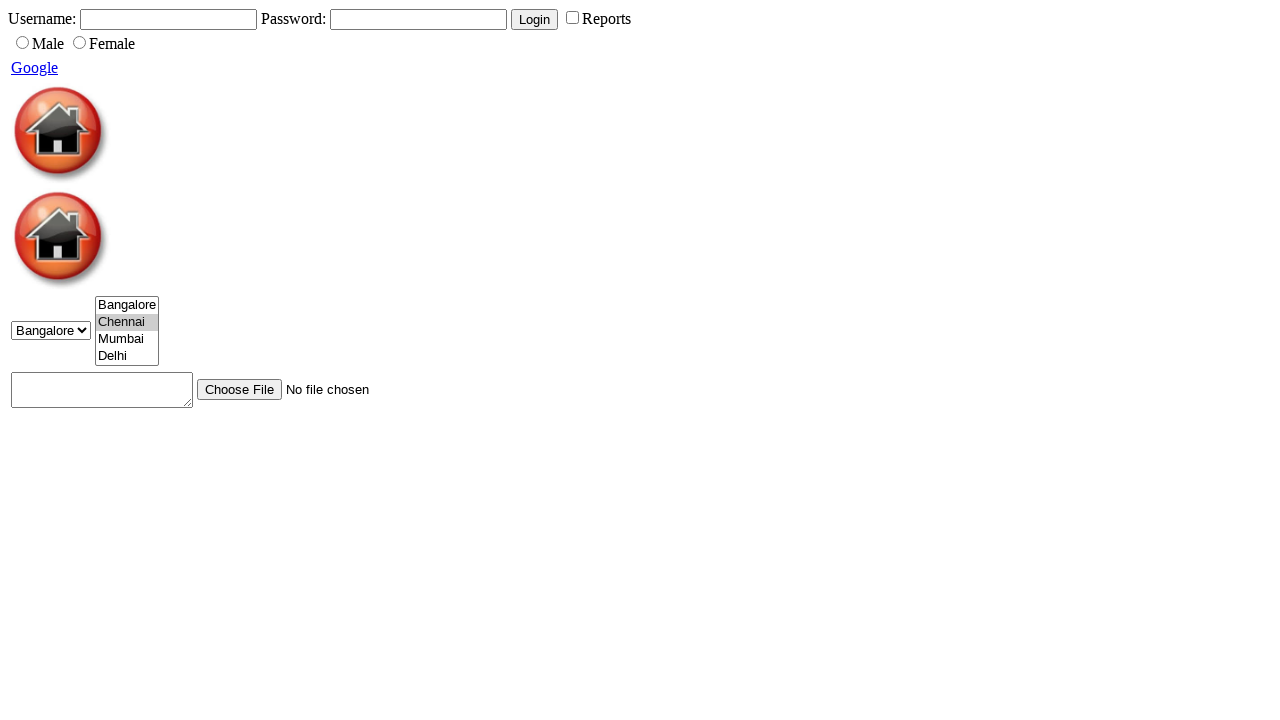

Selected option with value '3' from multi-select dropdown on #cities
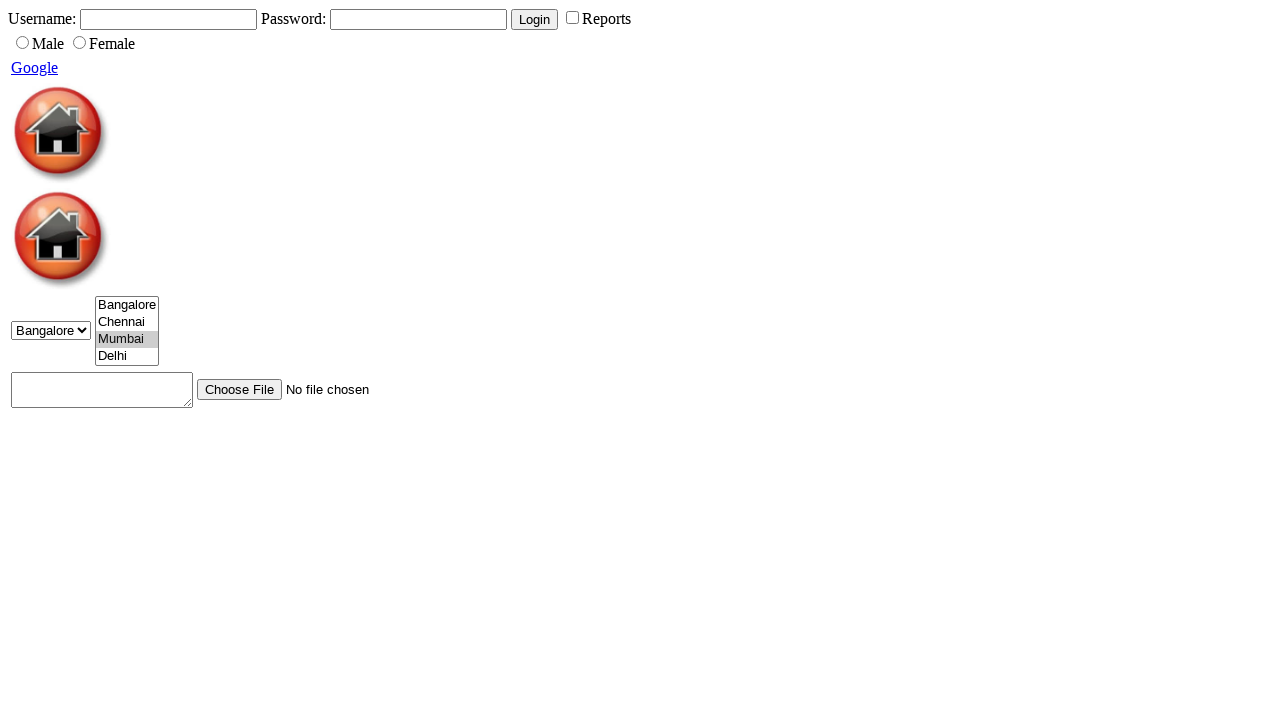

Selected option with visible text 'Delhi' from multi-select dropdown on #cities
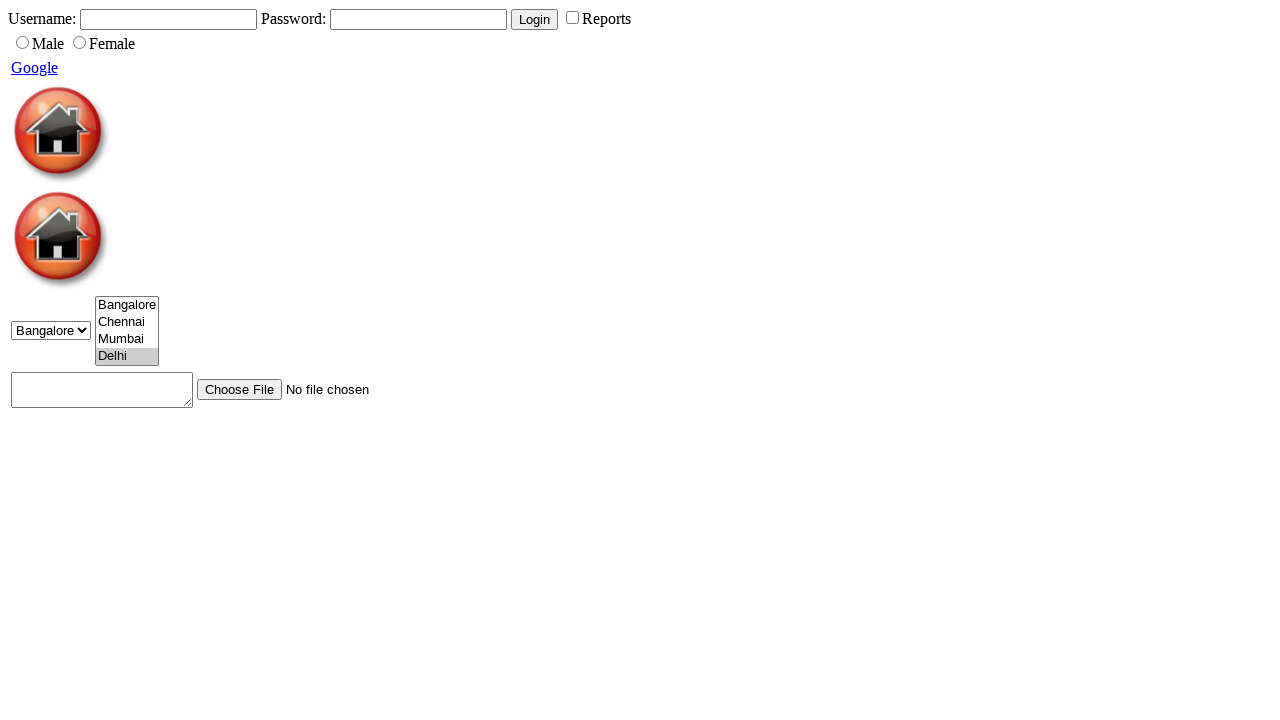

Evaluated selectedIndex = -1 on multi-select element
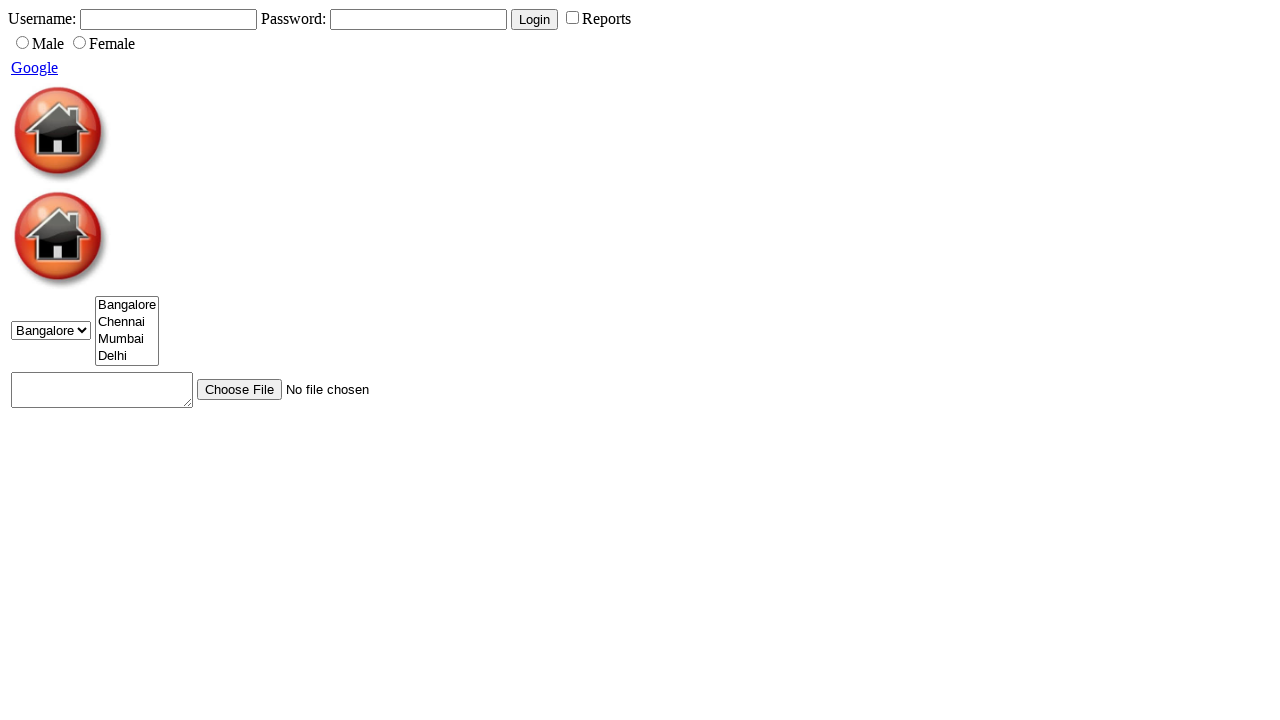

Deselected all options in multi-select dropdown programmatically
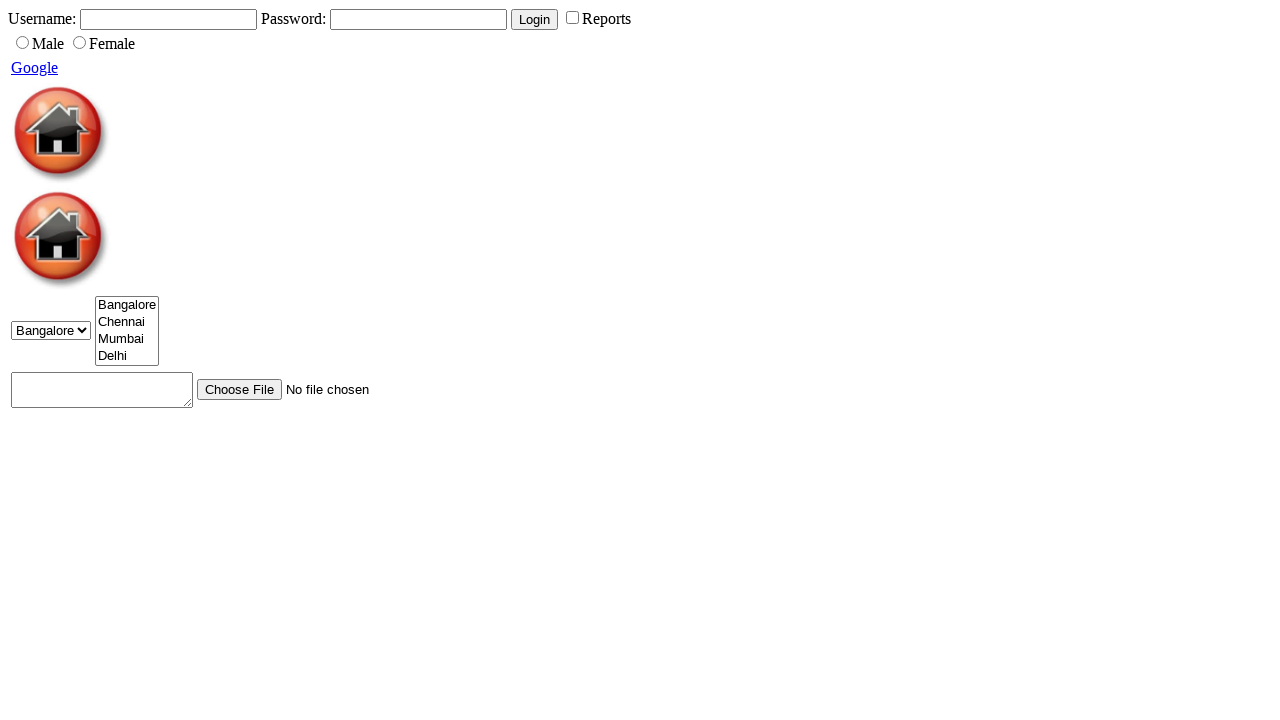

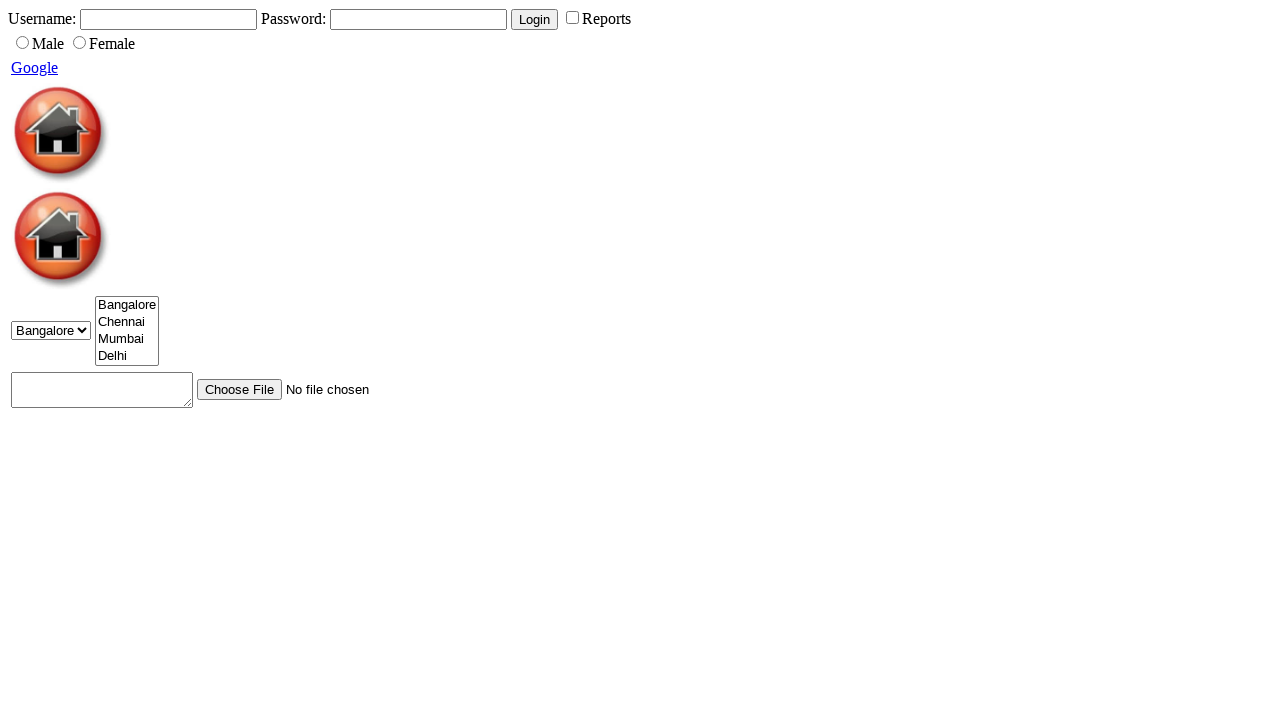